Tests complete demo form interaction by filling all fields including first name, last name, email, password, date of birth, address, company, selecting dropdowns and checkboxes, then submitting.

Starting URL: https://katalon-test.s3.amazonaws.com/demo-aut/dist/html/form.html

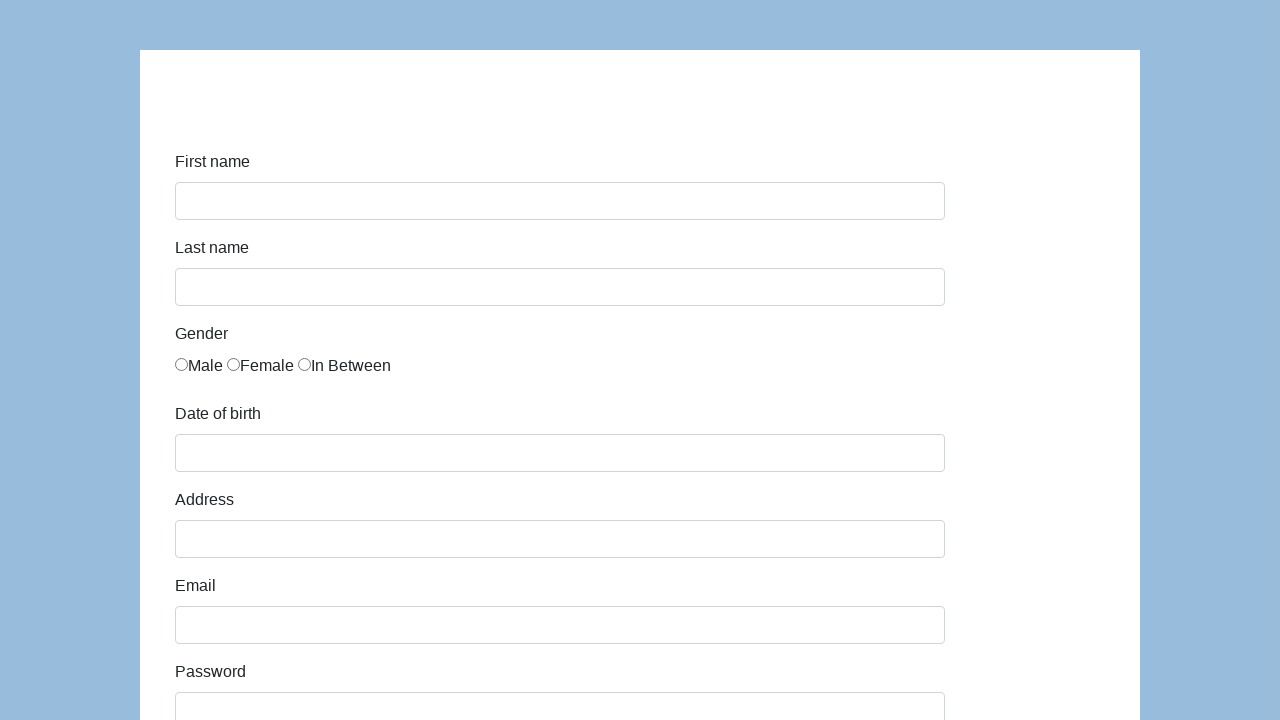

Filled first name field with 'John' on #first-name
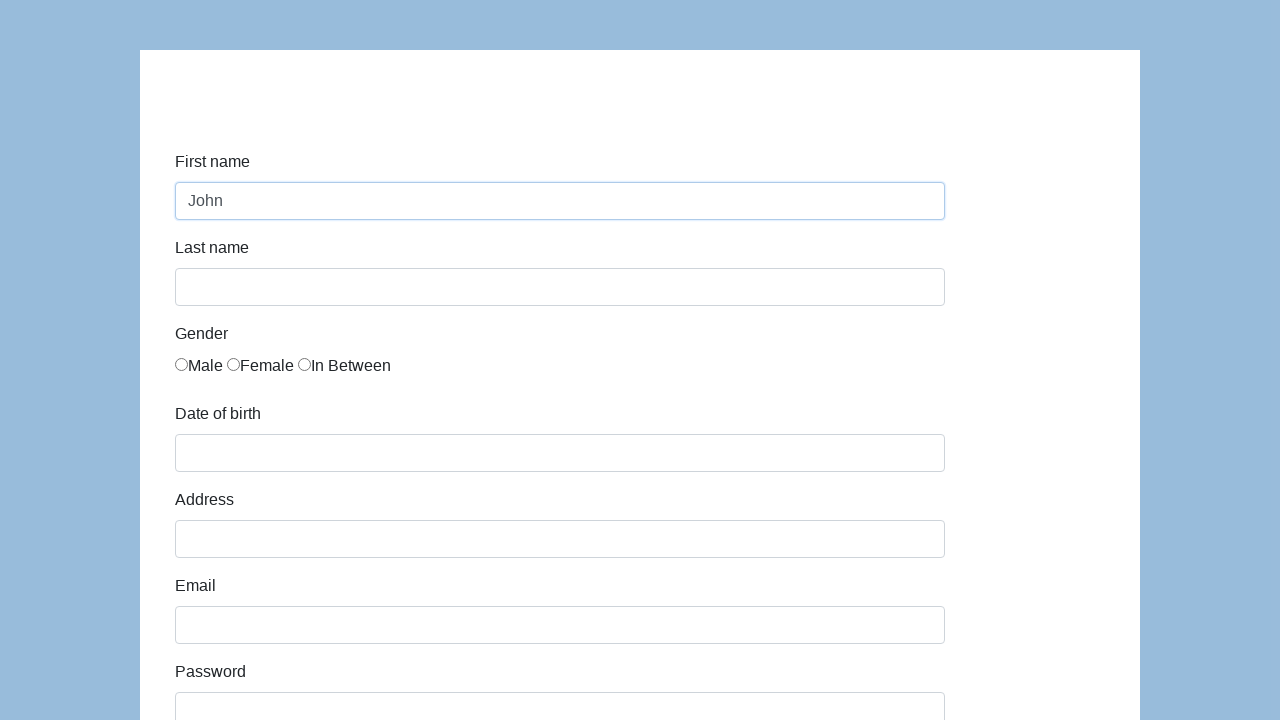

Filled last name field with 'Doe' on #last-name
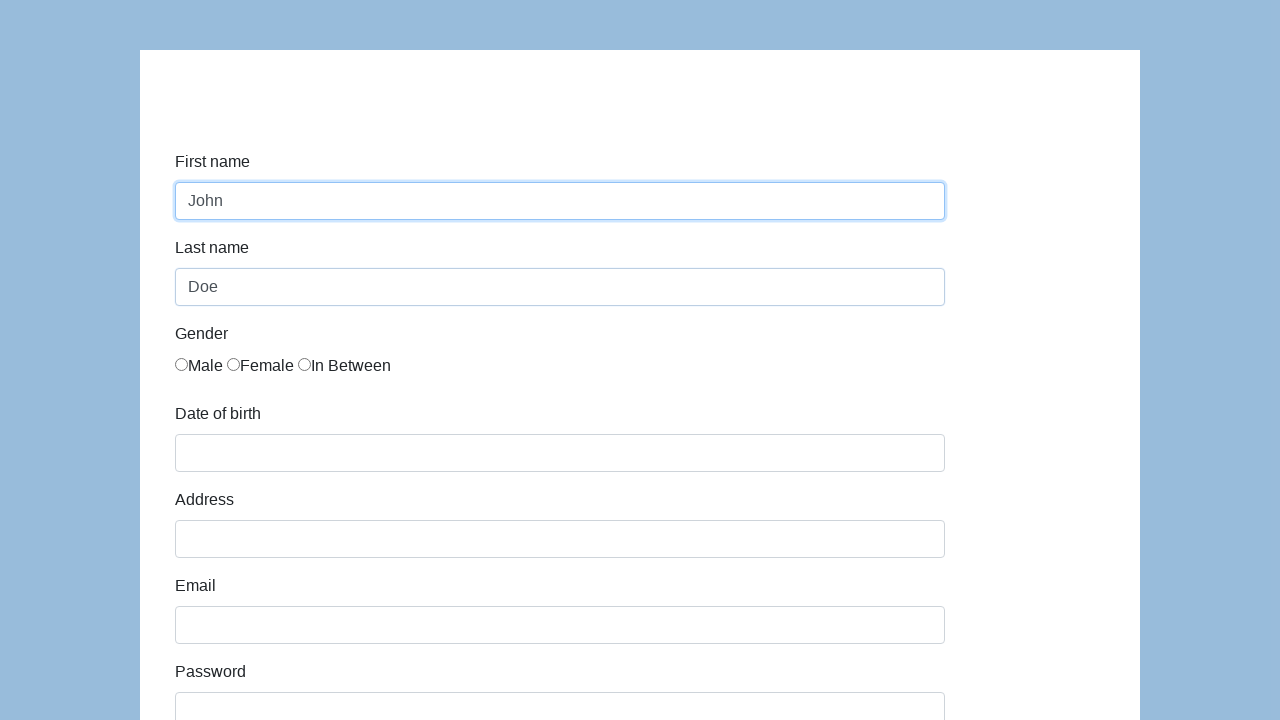

Filled email field with 'john.doe@example.com' on #email
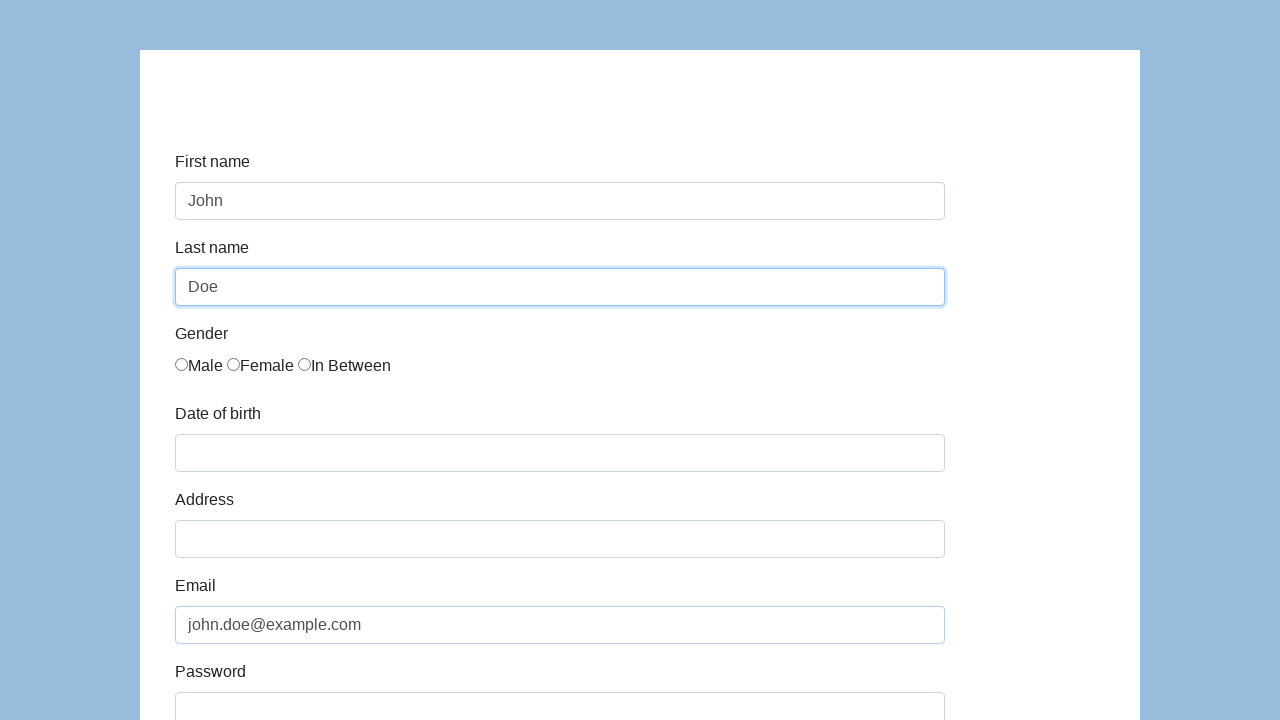

Filled password field with 'TestPassword123' on #password
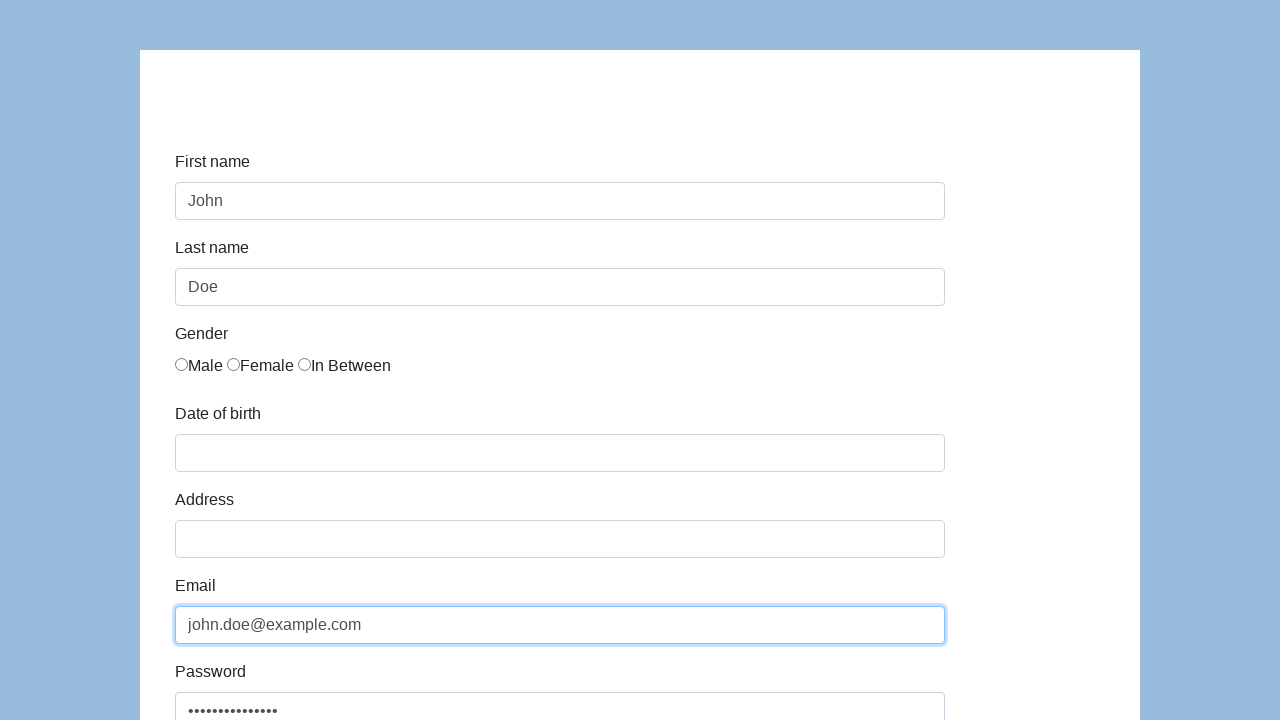

Filled date of birth field with '01/01/1990' on #dob
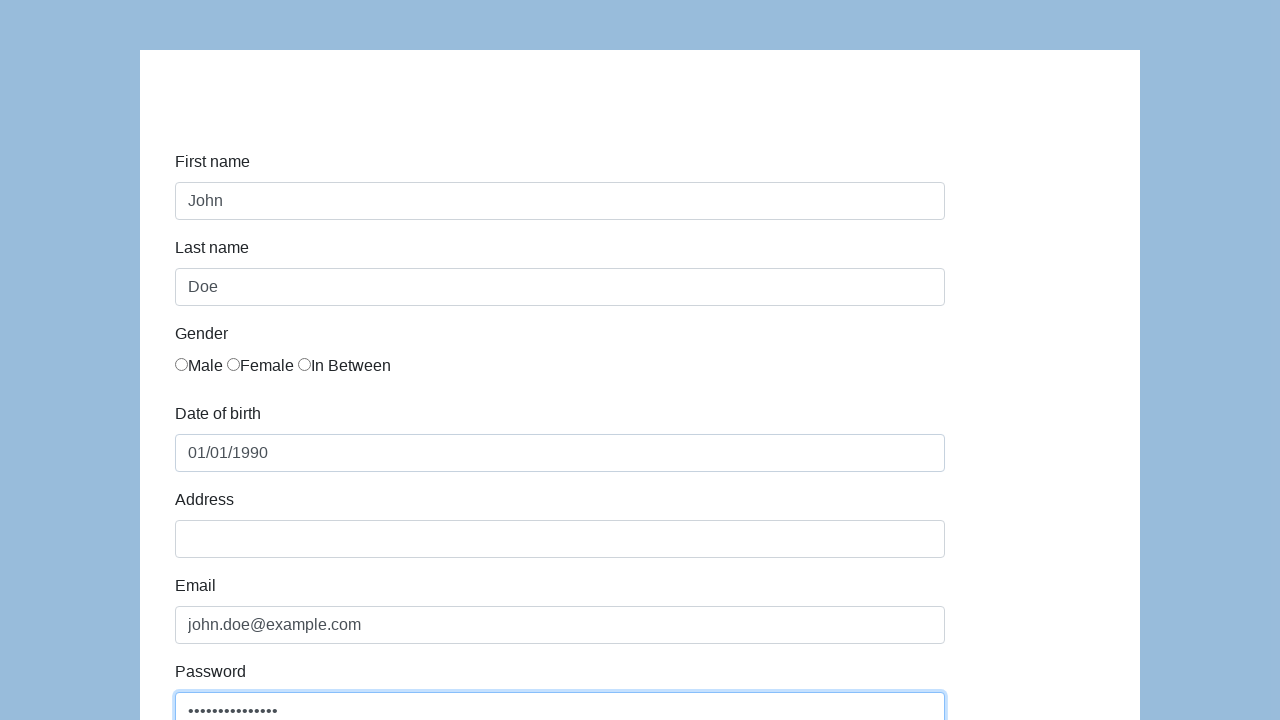

Filled address field with '123 Test Street, Test City, TC 12345' on #address
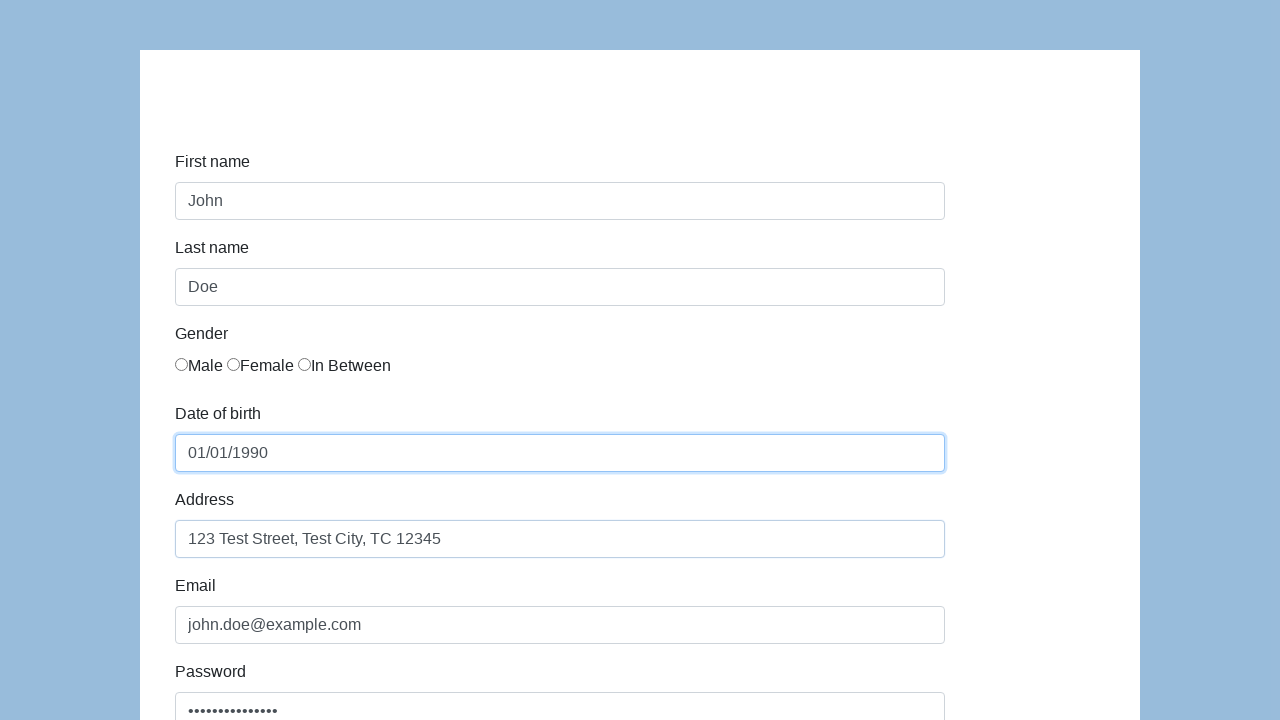

Scrolled company field into view
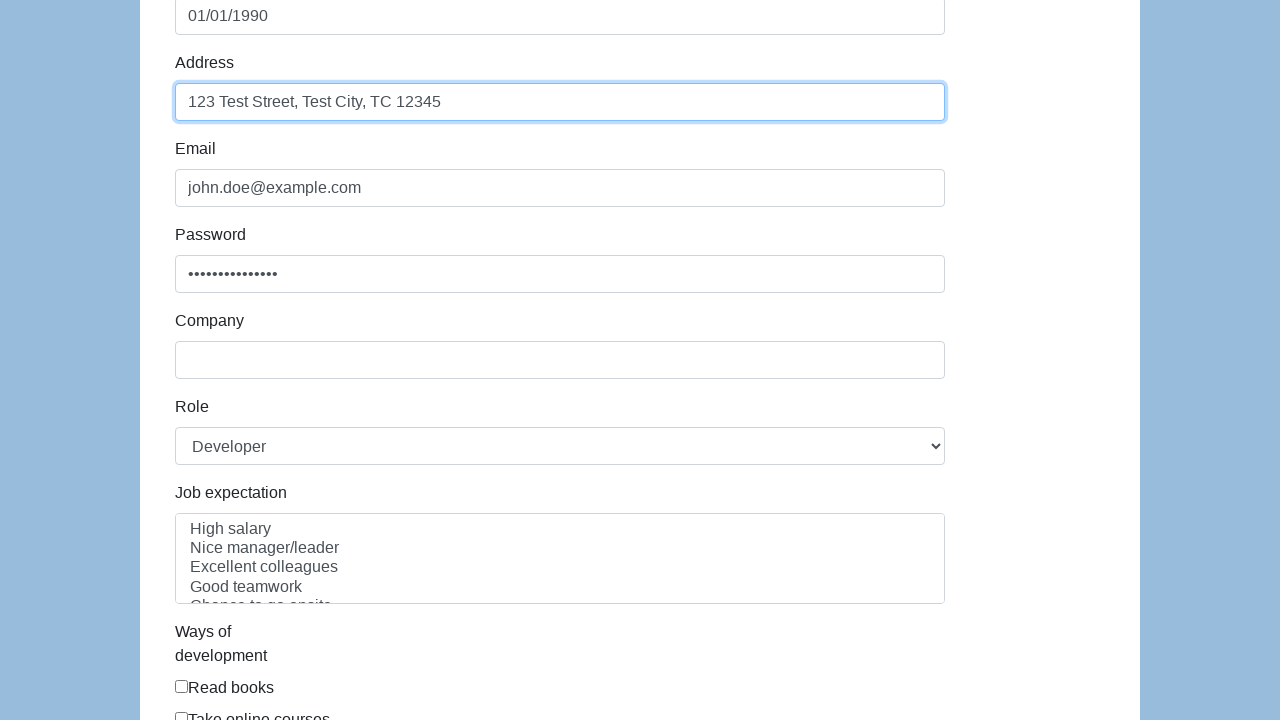

Filled company field with 'Test Company Inc' on #company
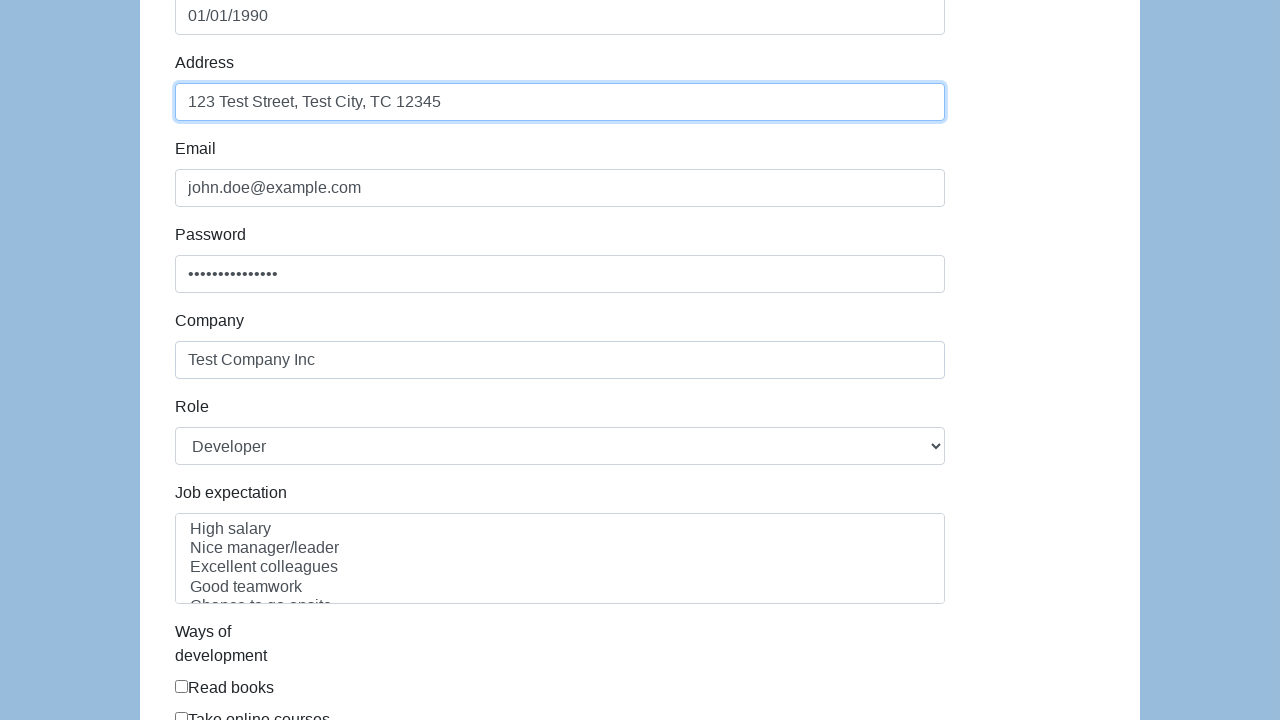

Selected first gender radio button option at (182, 360) on input[name='gender'] >> nth=0
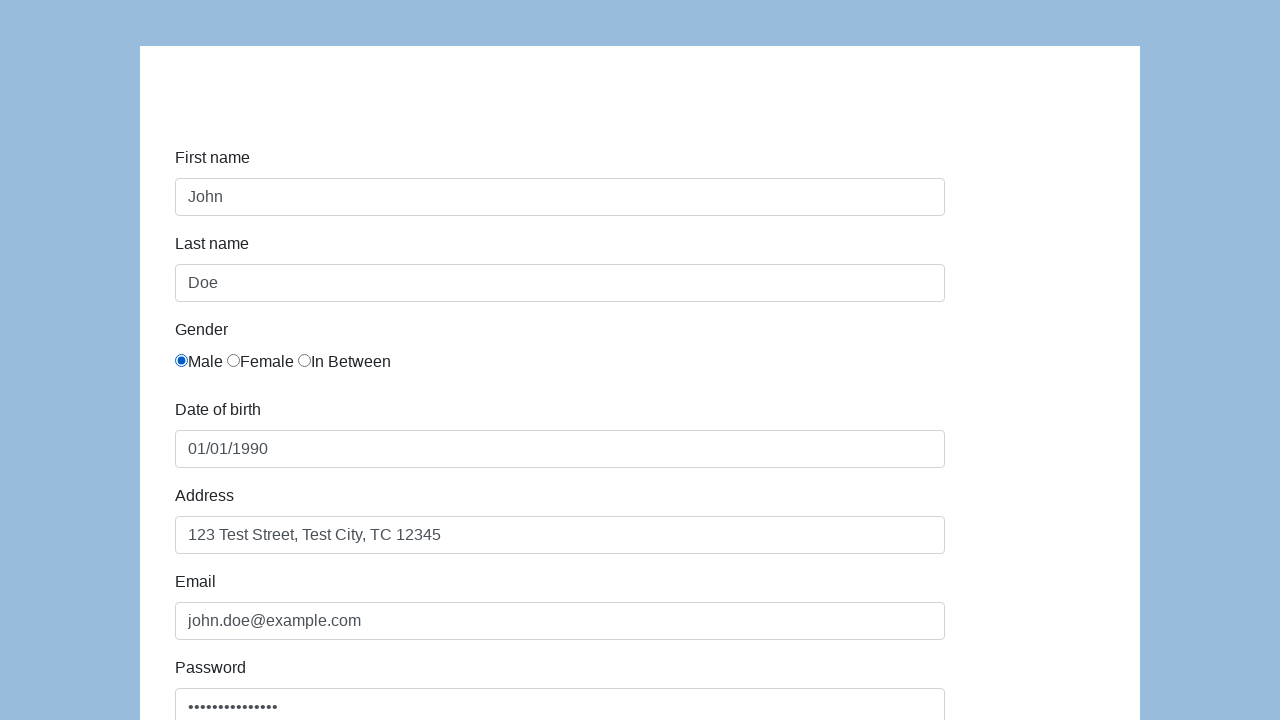

Selected 'Developer' option from role dropdown on #role
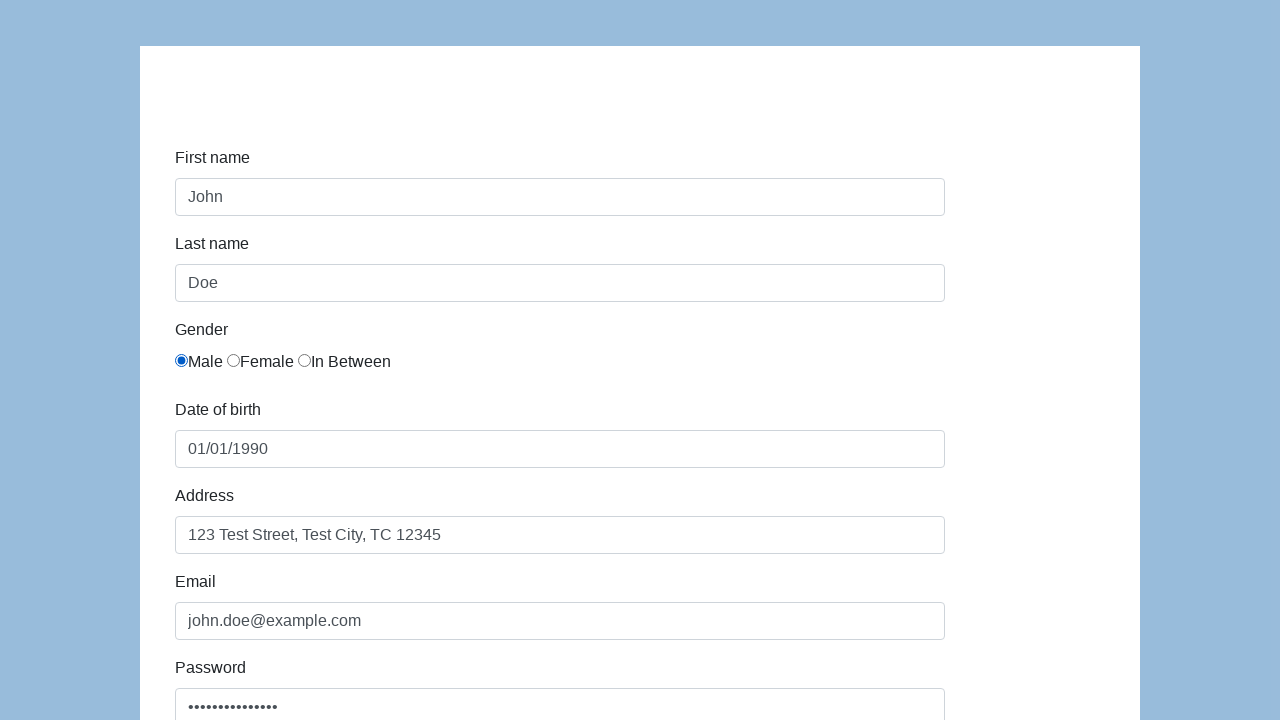

Selected option at index 1 from expectation dropdown on #expectation
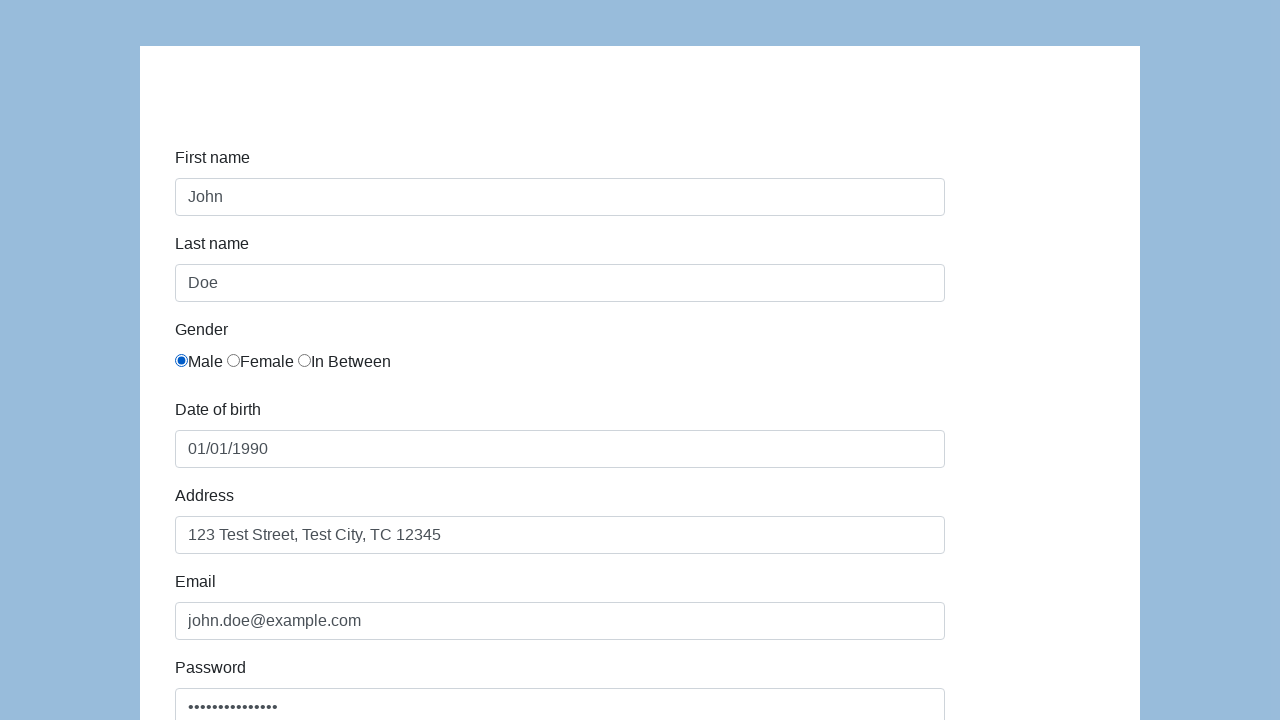

Scrolled checkbox 1 into view
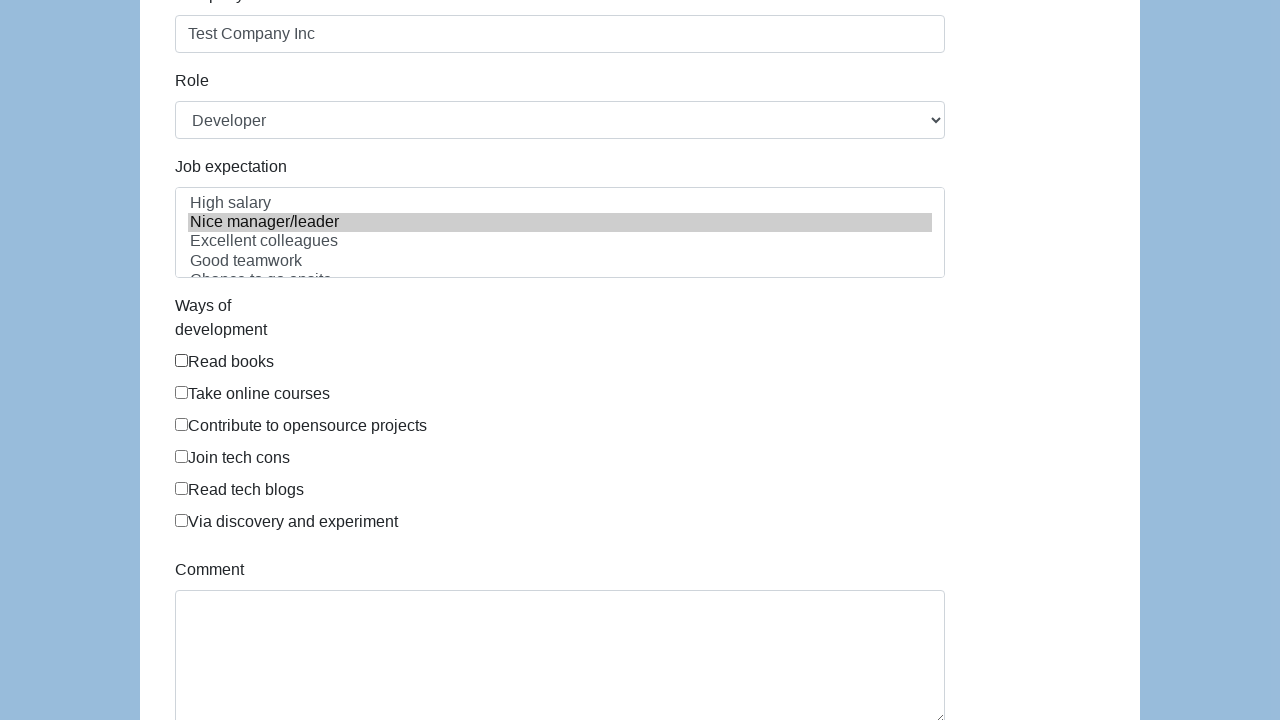

Checked checkbox 1 at (182, 360) on input[type='checkbox'] >> nth=0
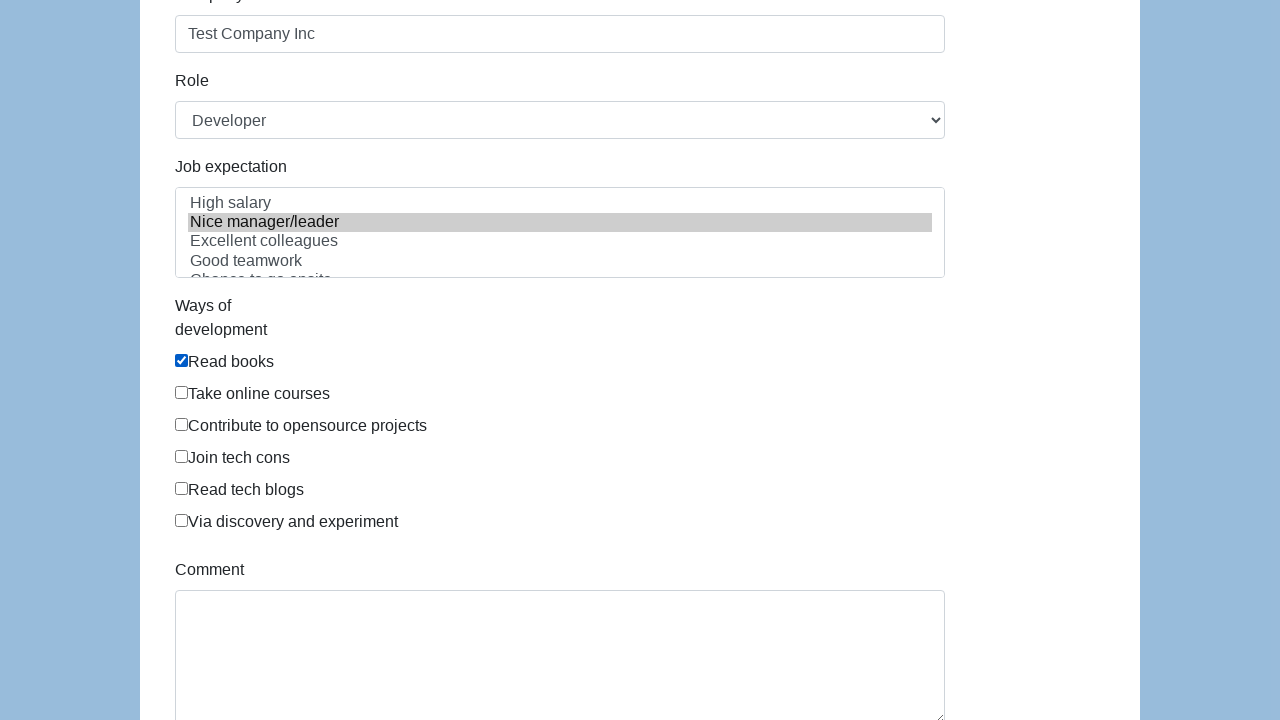

Scrolled checkbox 2 into view
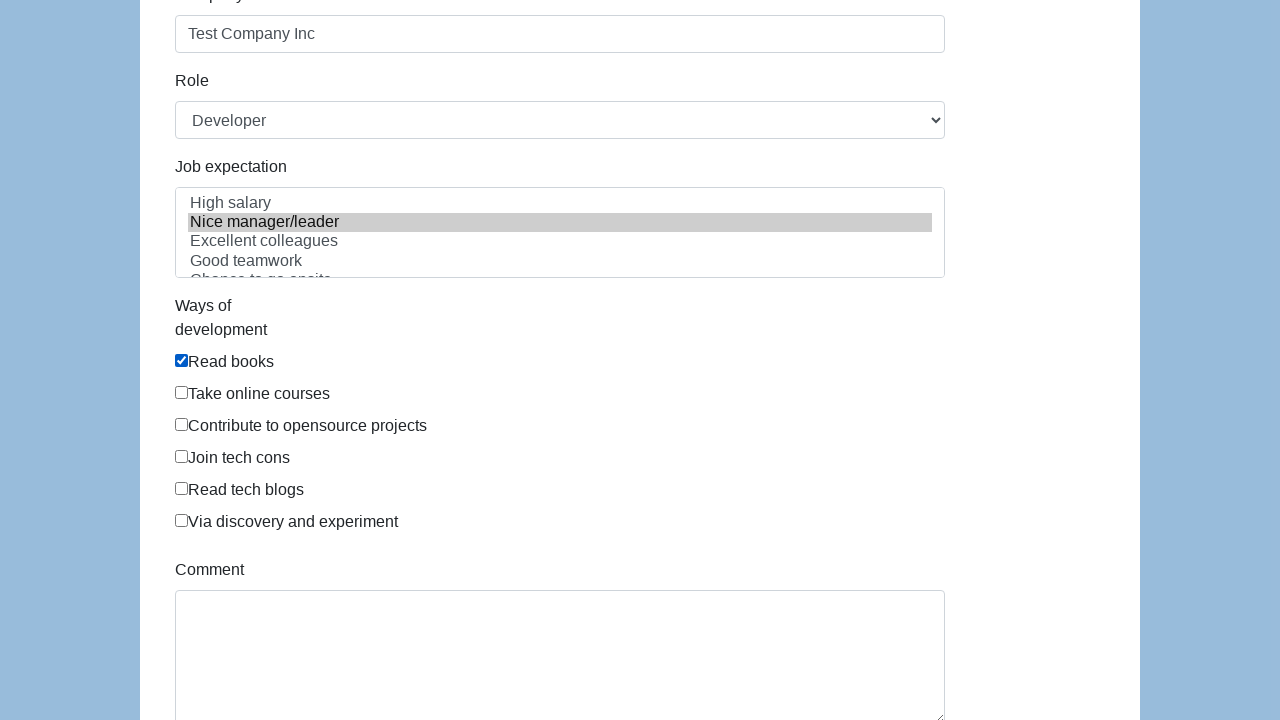

Checked checkbox 2 at (182, 392) on input[type='checkbox'] >> nth=1
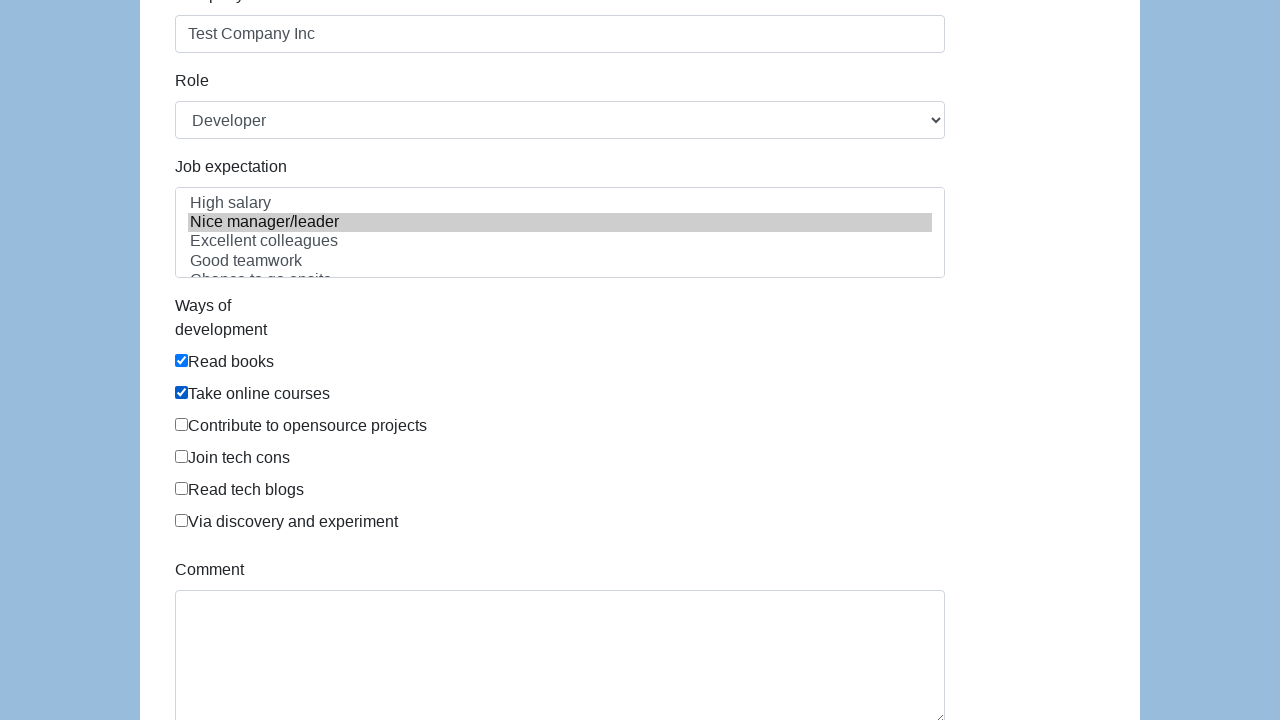

Scrolled comment field into view
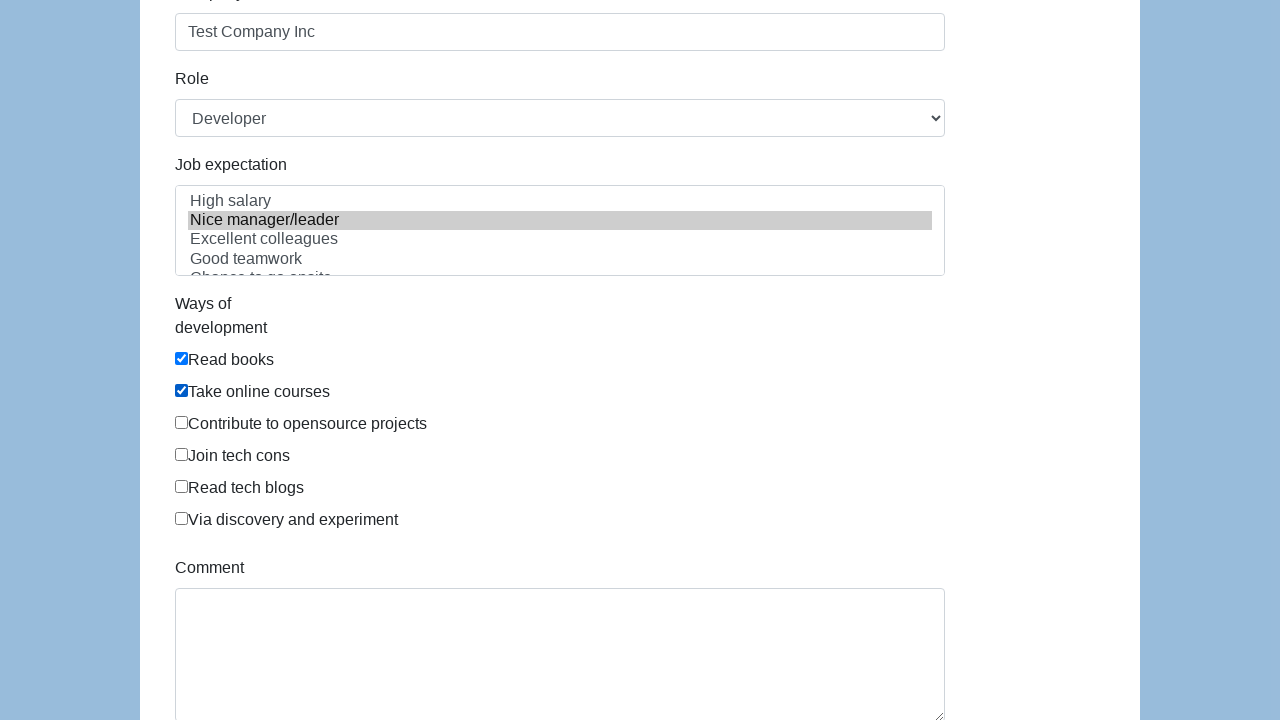

Filled comment field with test comment on #comment
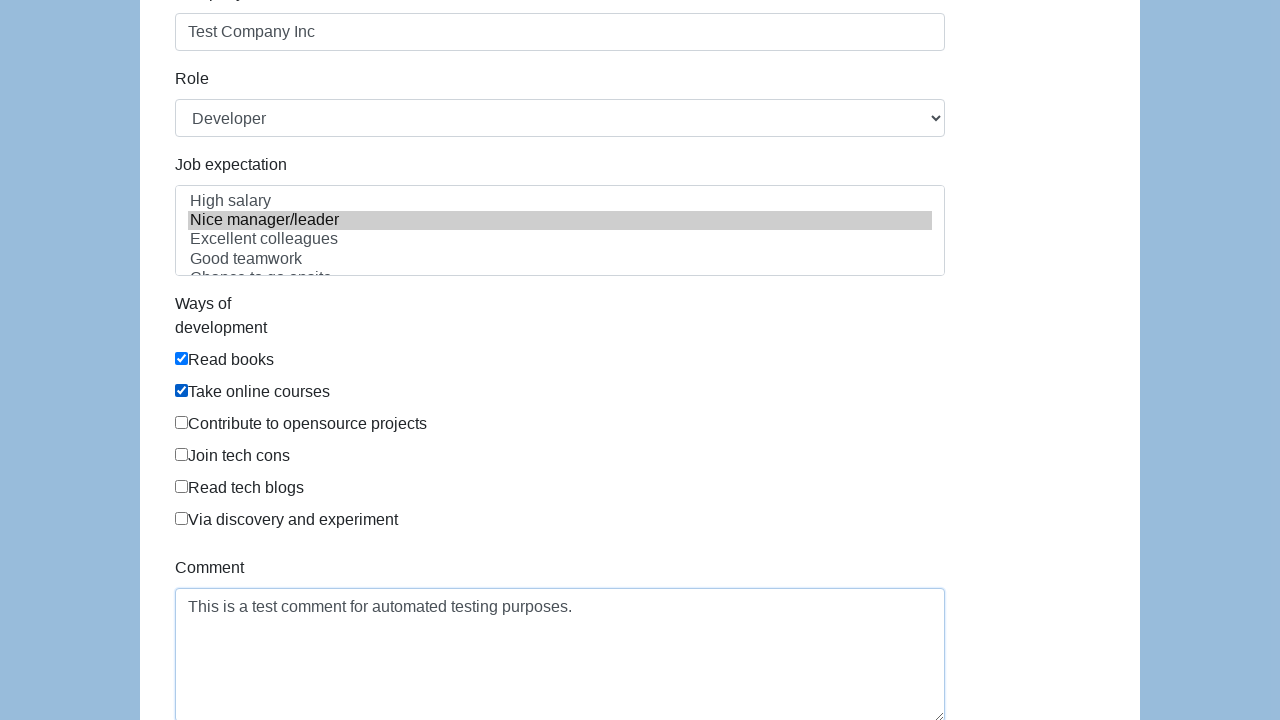

Scrolled submit button into view
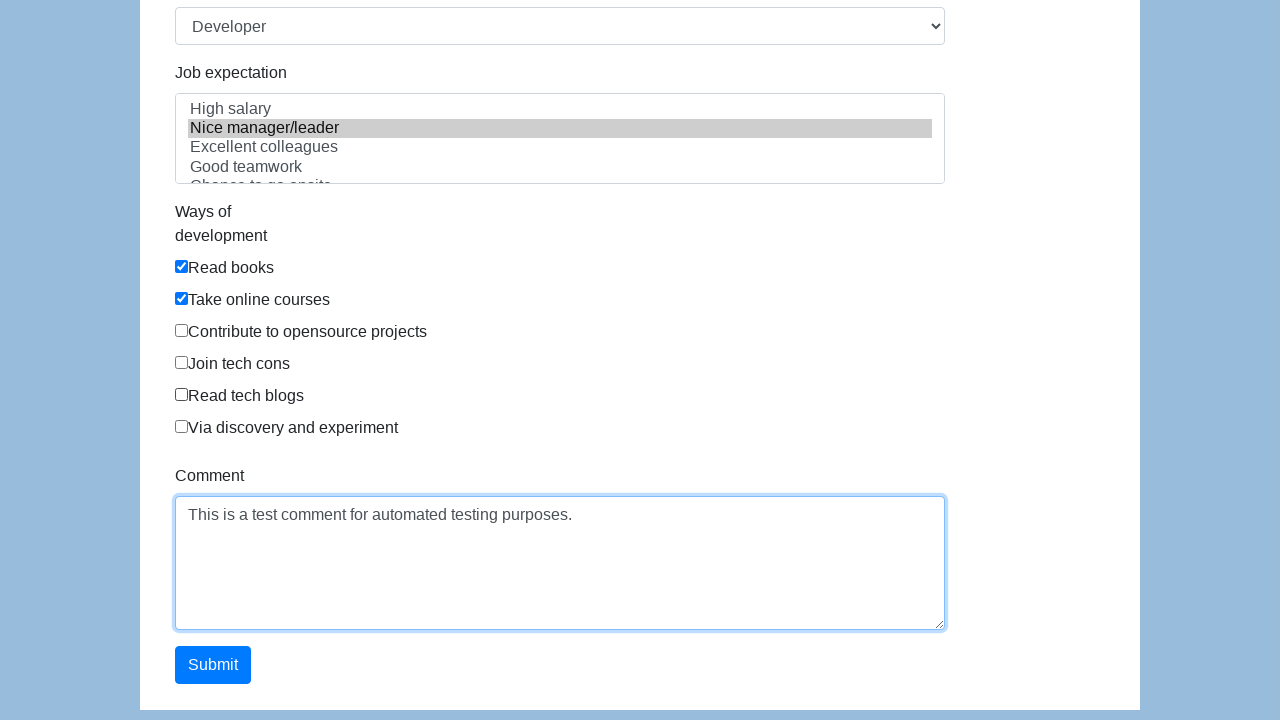

Clicked submit button to complete form submission at (213, 665) on #submit
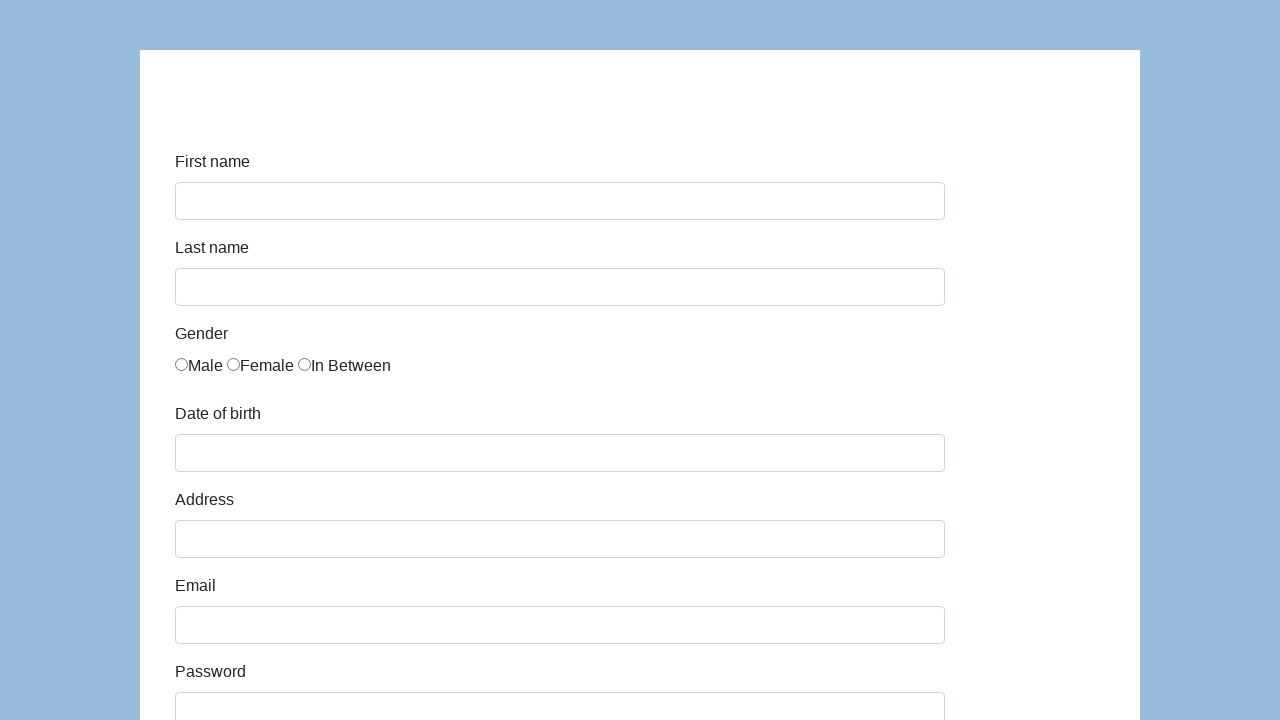

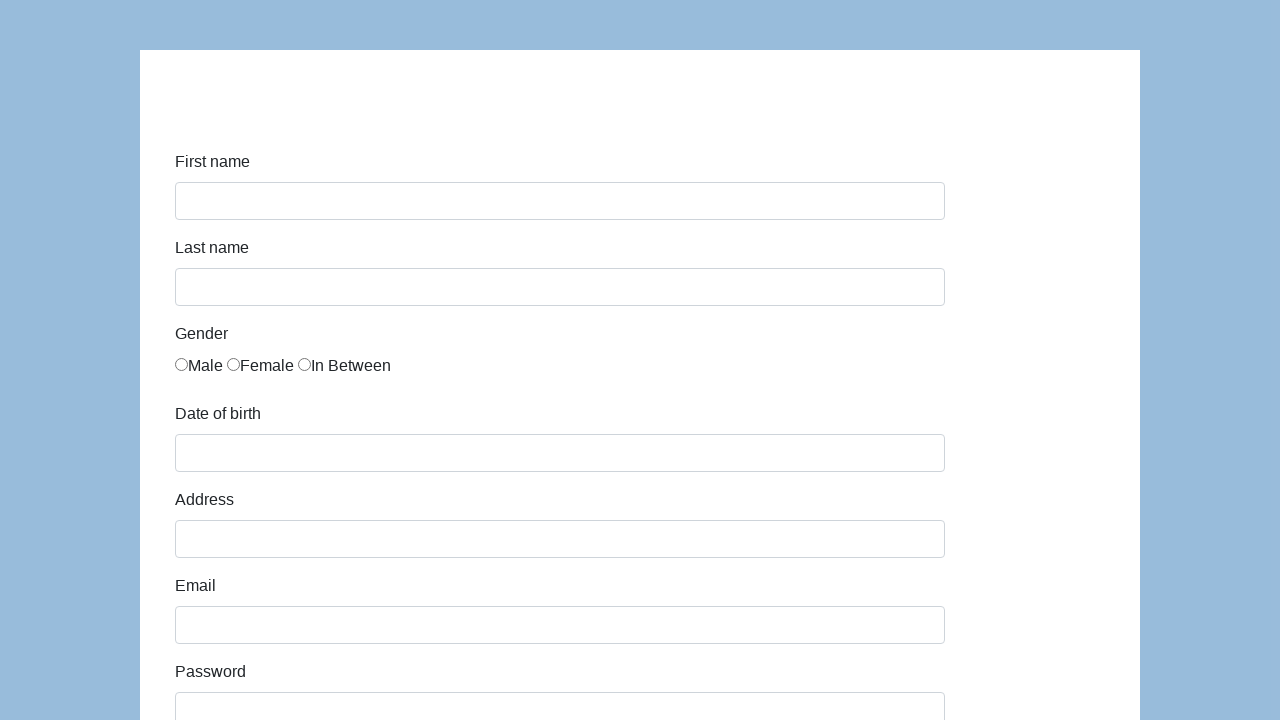